Tests opting out of A/B tests by first navigating to the main site, adding an opt-out cookie before visiting the A/B test page, then navigating to the test page and verifying the opt-out is active.

Starting URL: http://the-internet.herokuapp.com

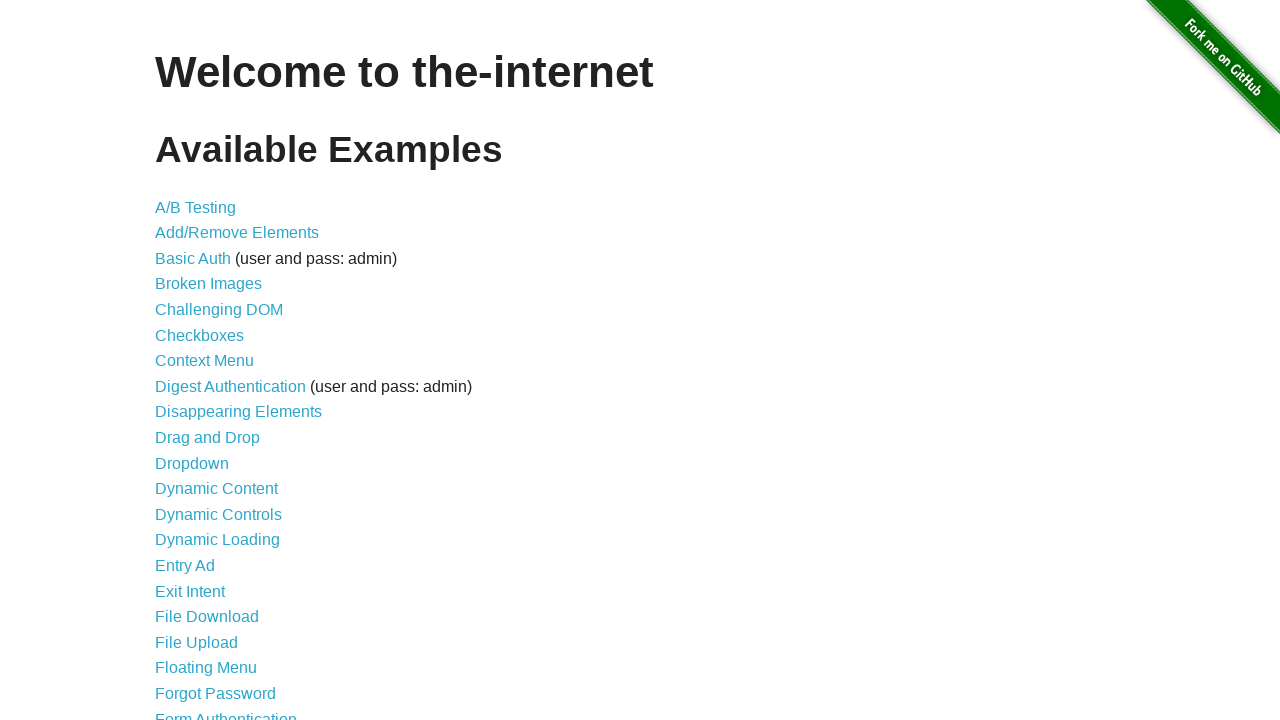

Added opt-out cookie 'optimizelyOptOut' to context
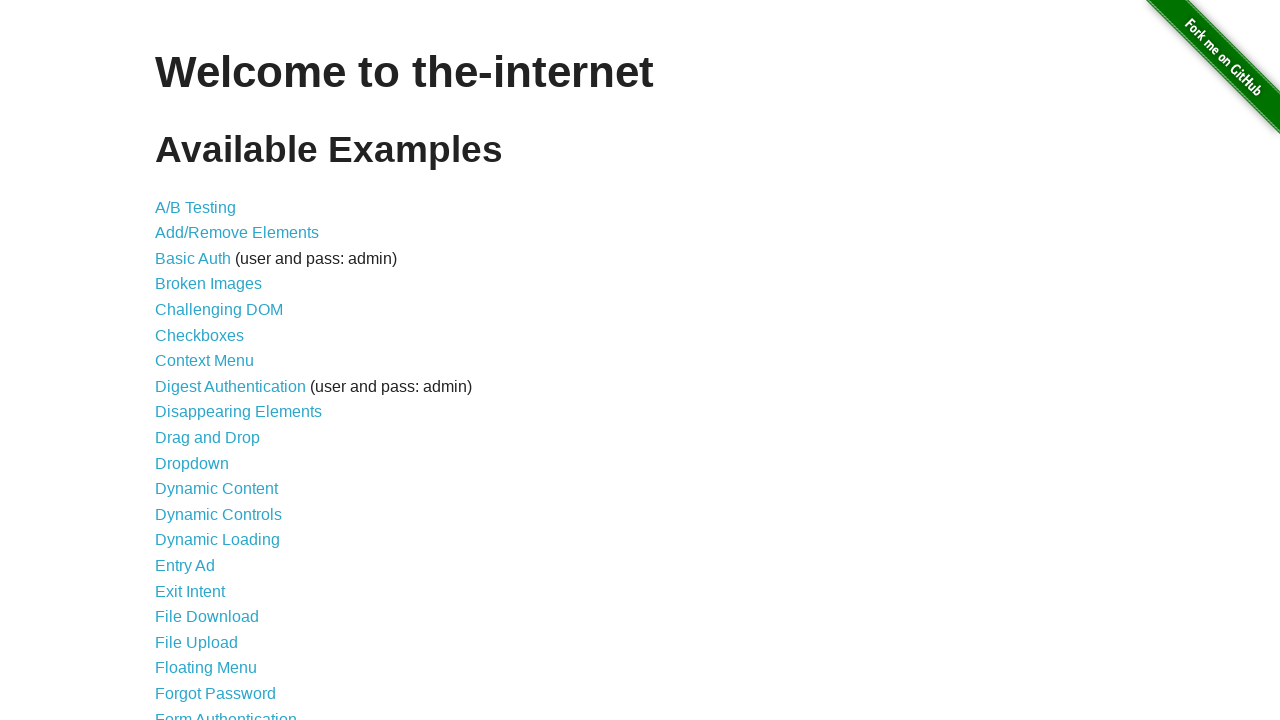

Navigated to A/B test page
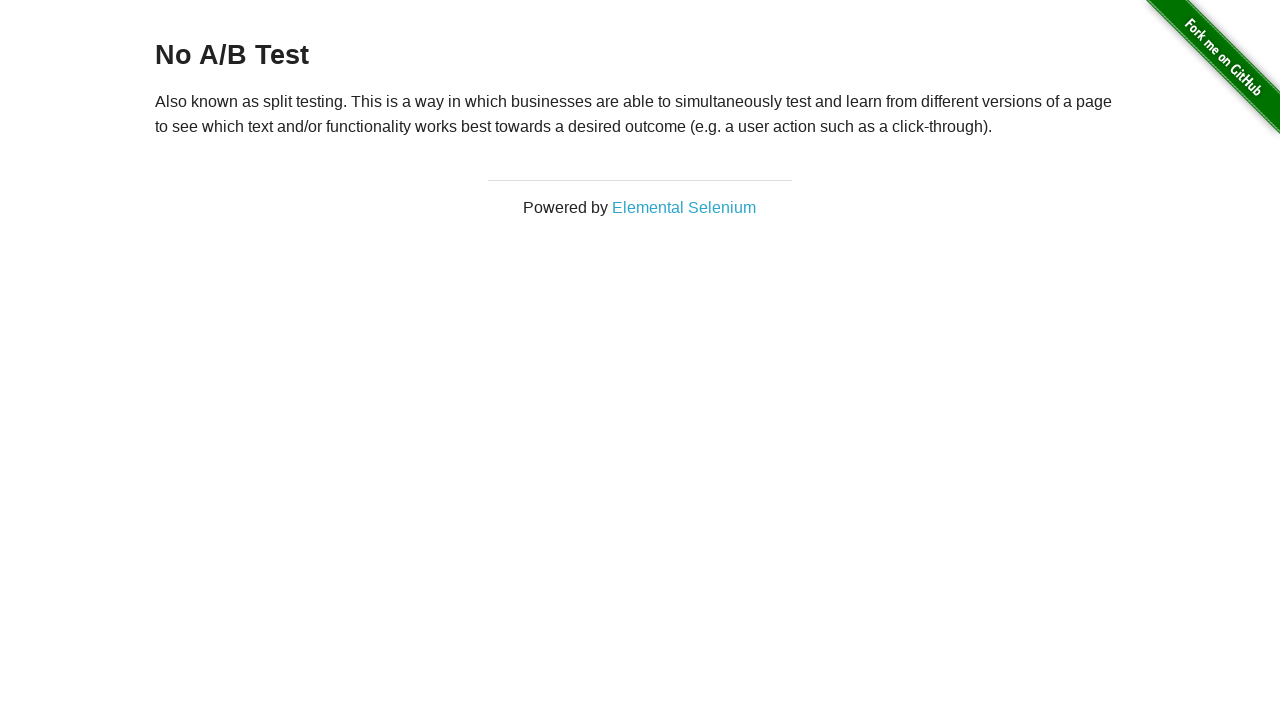

Located h3 heading element
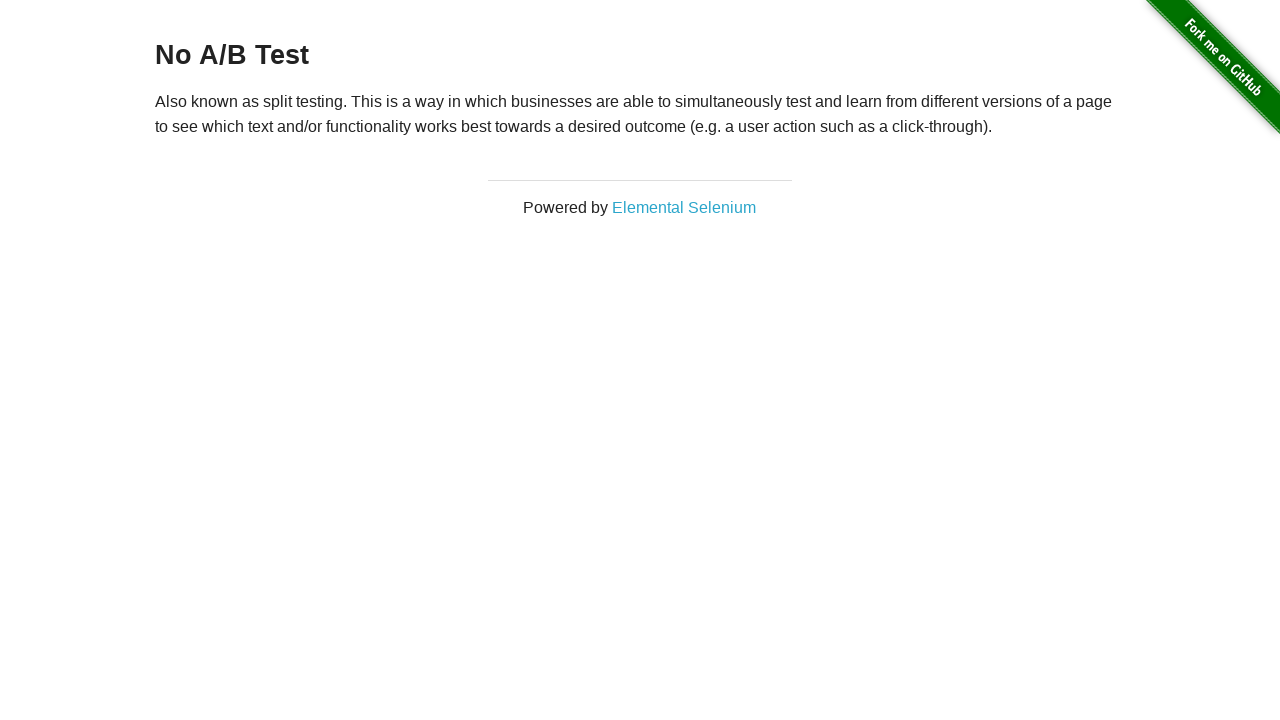

Waited for h3 heading to be visible
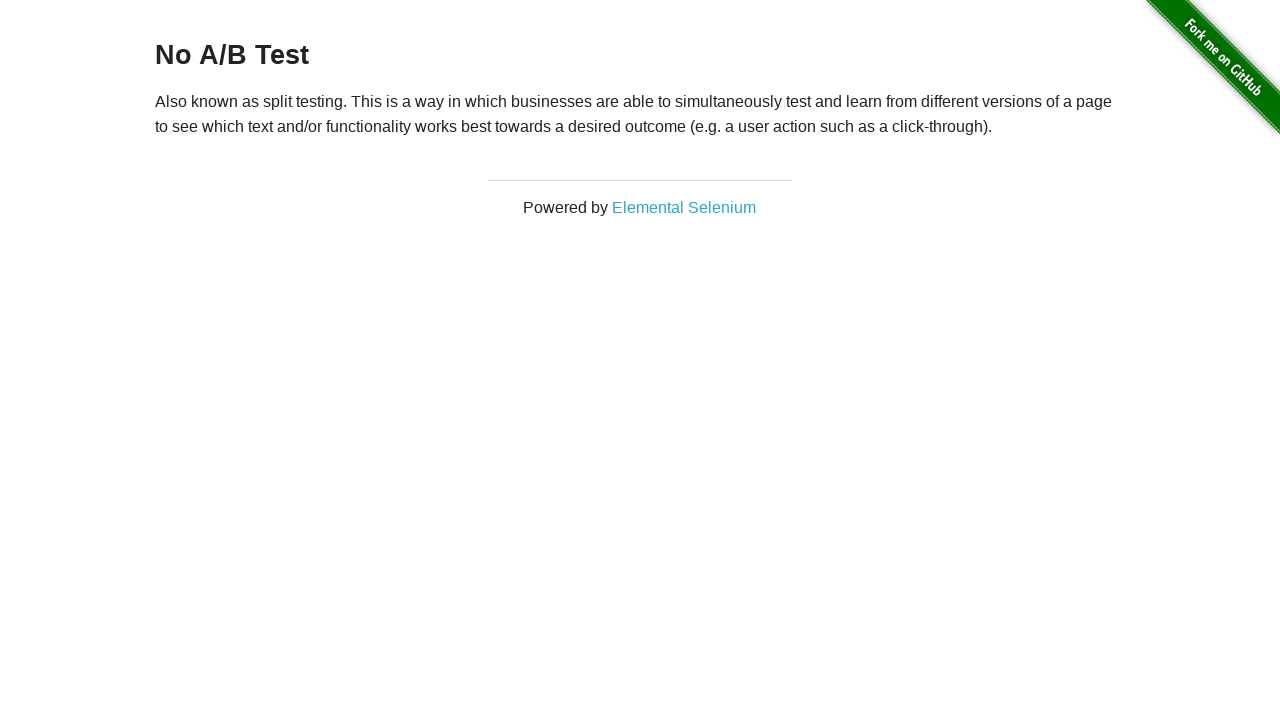

Verified heading text is 'No A/B Test' - opt-out is active
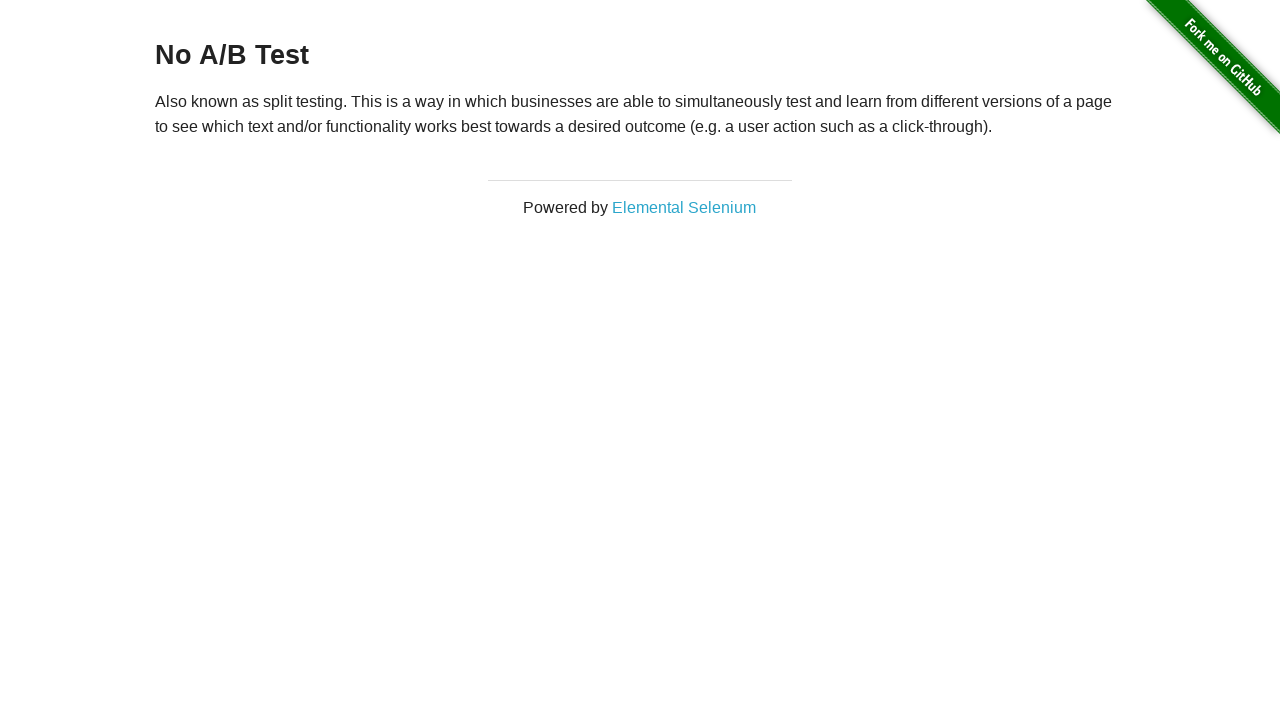

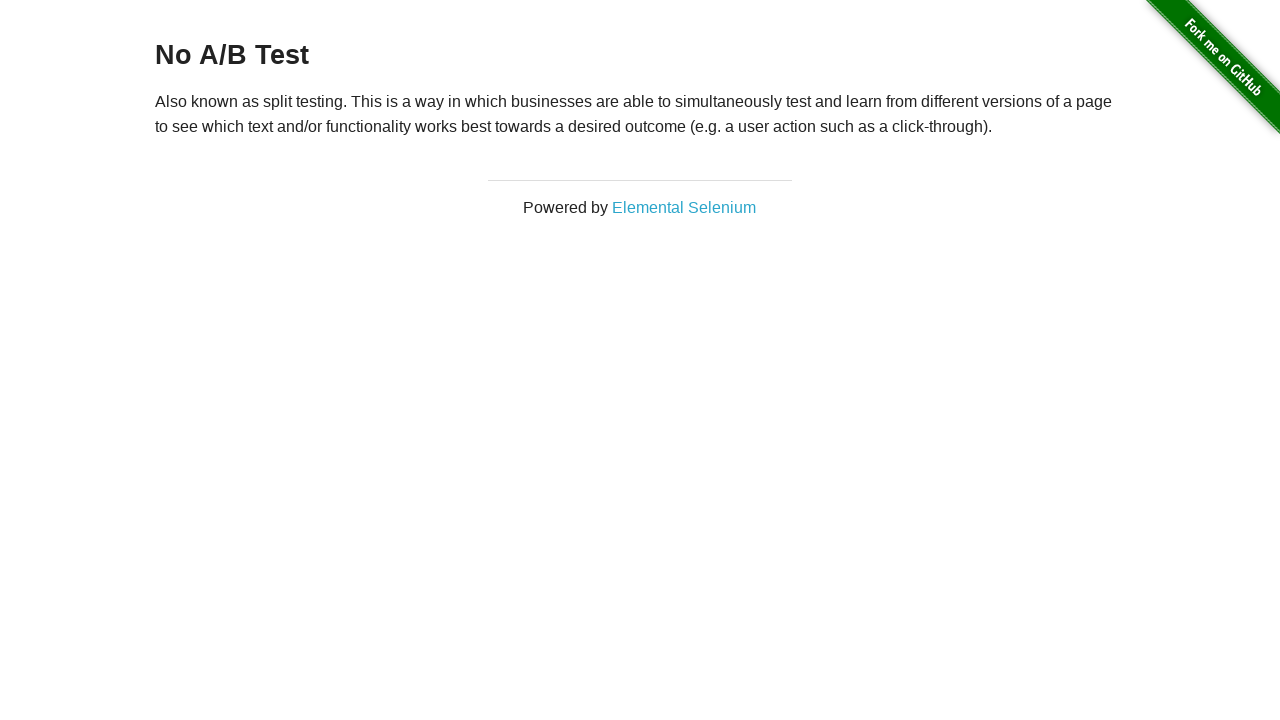